Tests the search filter functionality by entering text and verifying filtered results

Starting URL: https://rahulshettyacademy.com/seleniumPractise/#/offers

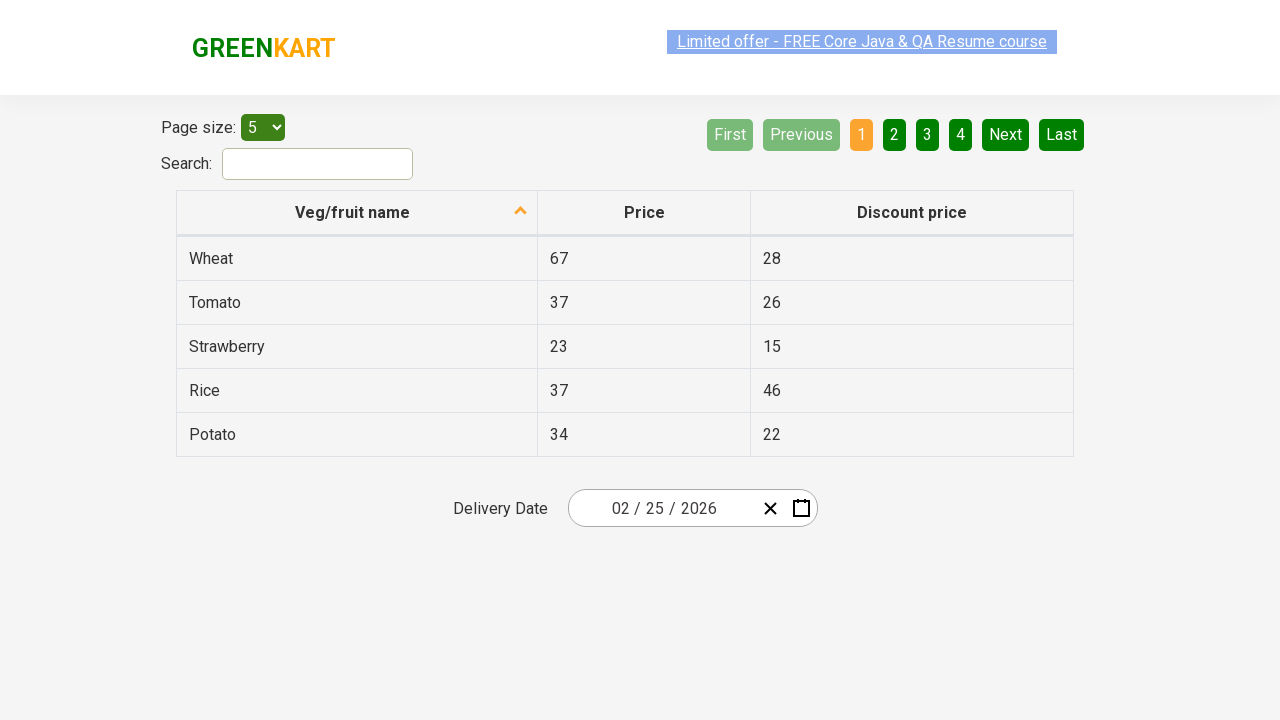

Filled search filter field with 'Tomato' on //input[@id='search-field']
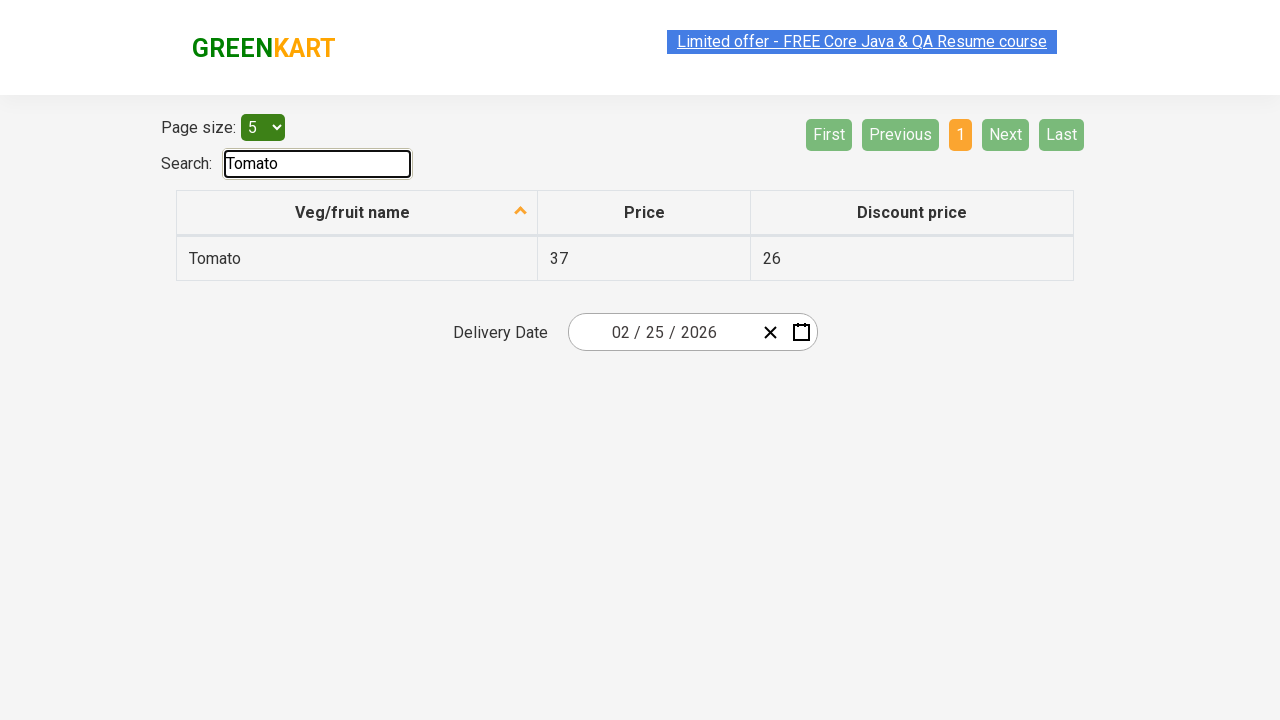

Waited for table to update after filter input
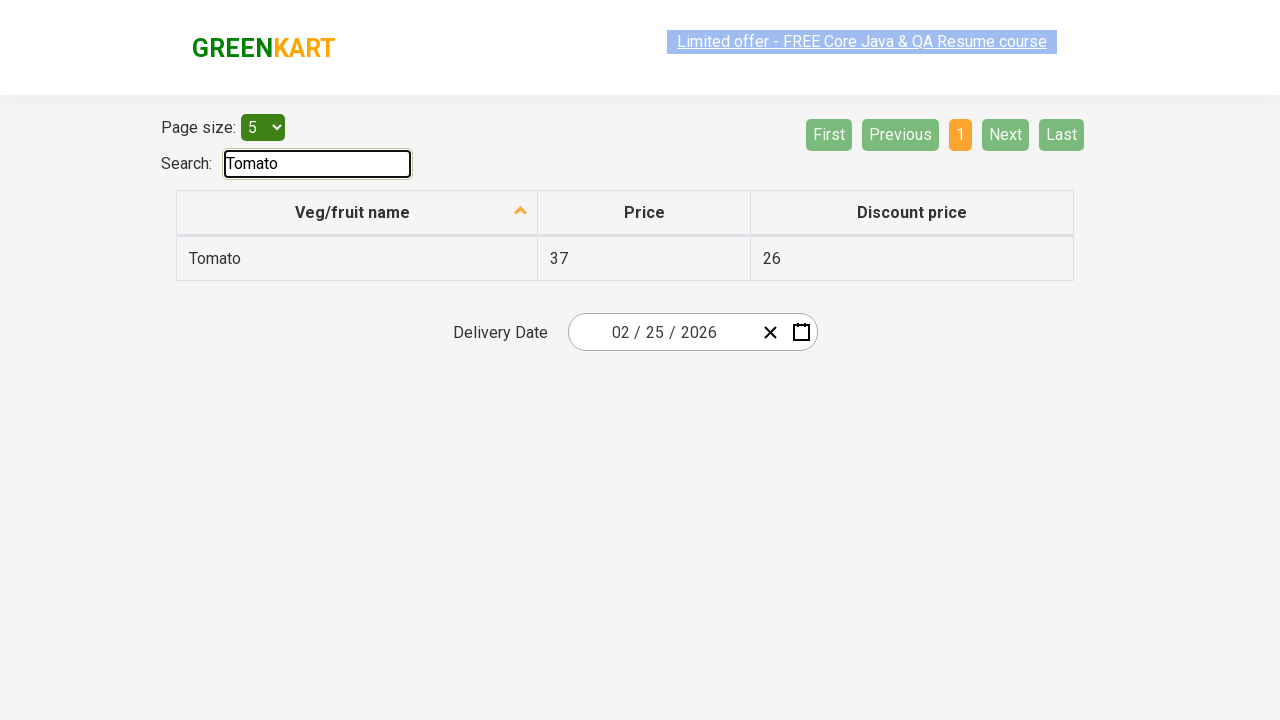

Retrieved filtered results from table (found 1 rows)
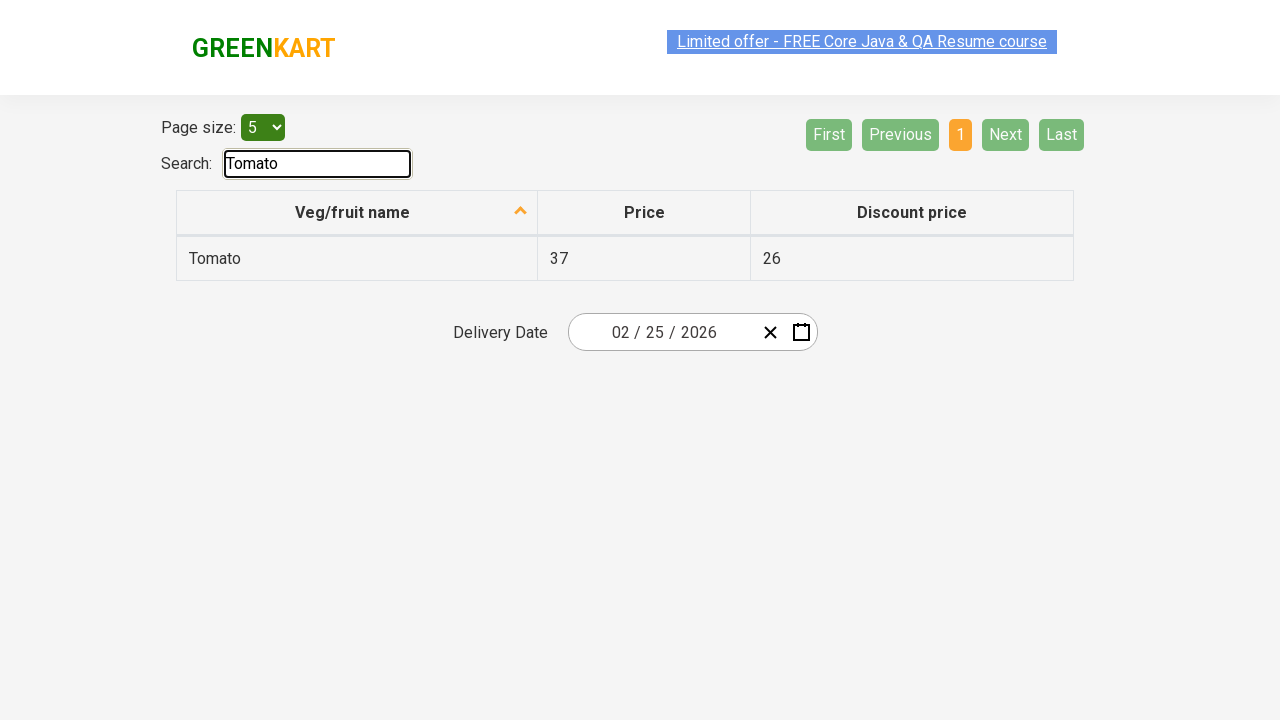

Verified 'Tomato' found in result 'Tomato'
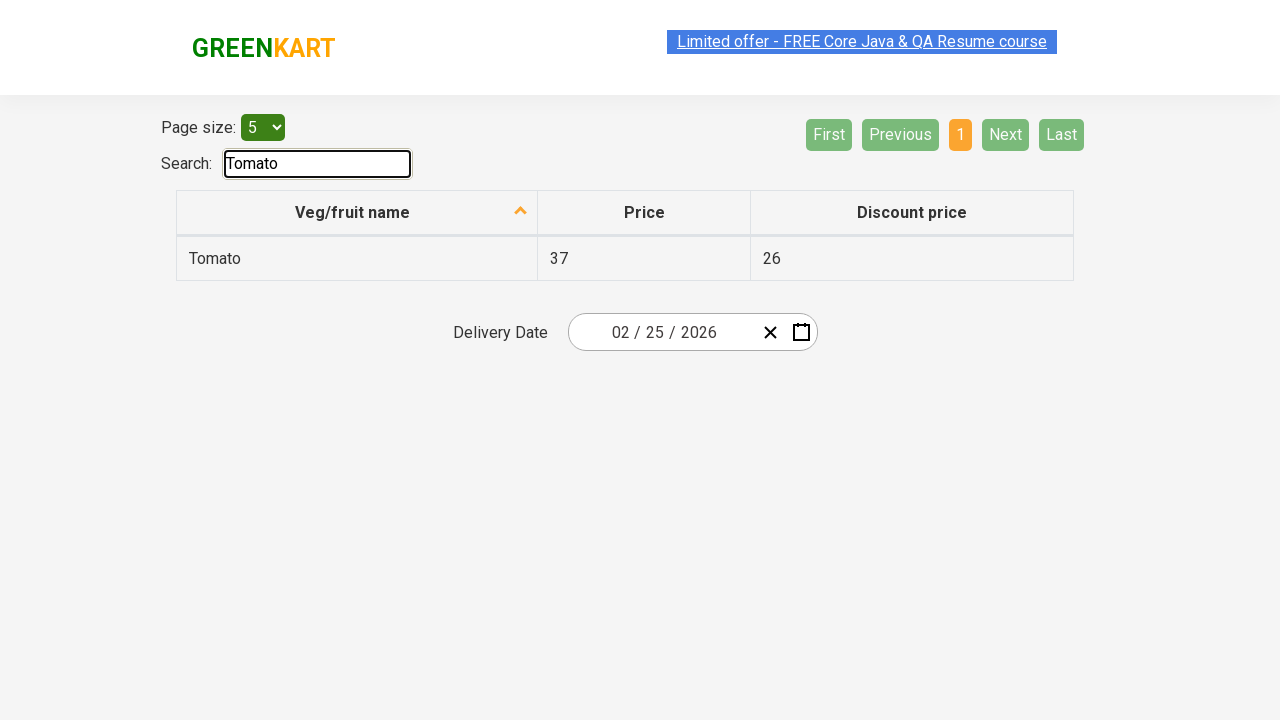

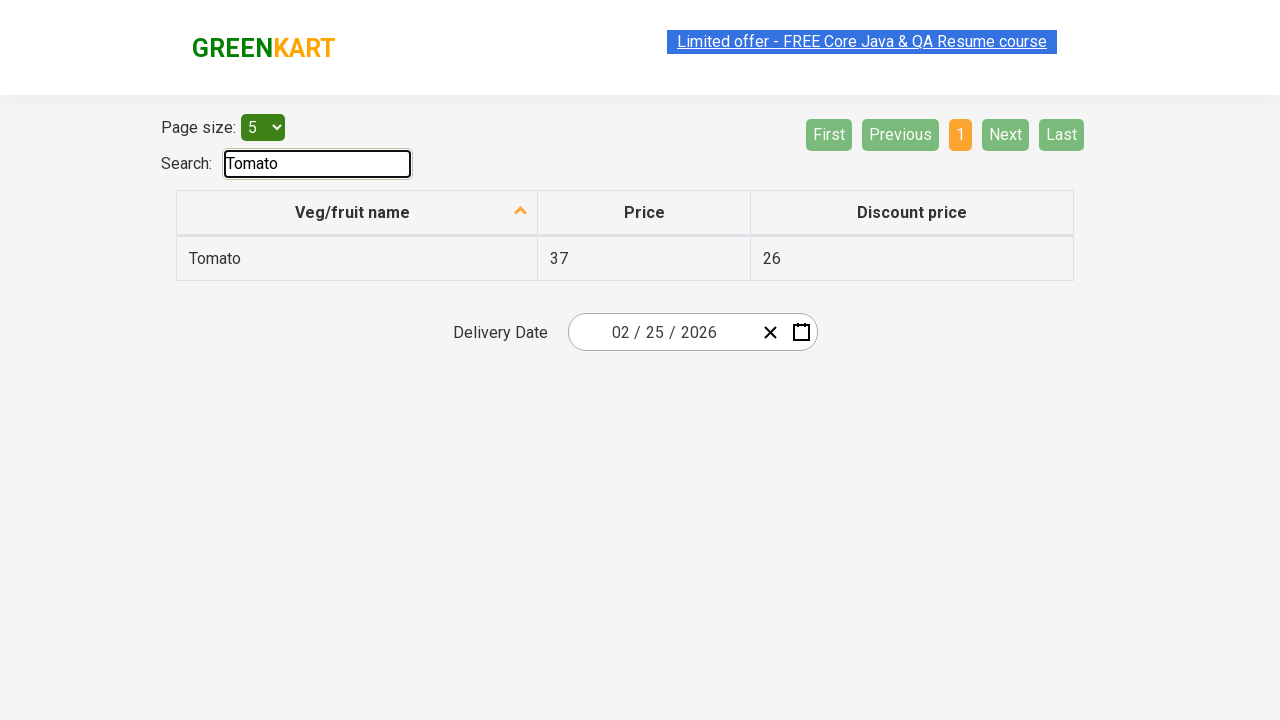